Tests JavaScript confirm dialog by clicking confirm button, accepting it, and verifying the return value shows "true"

Starting URL: https://testpages.herokuapp.com/styled/alerts/alert-test.html

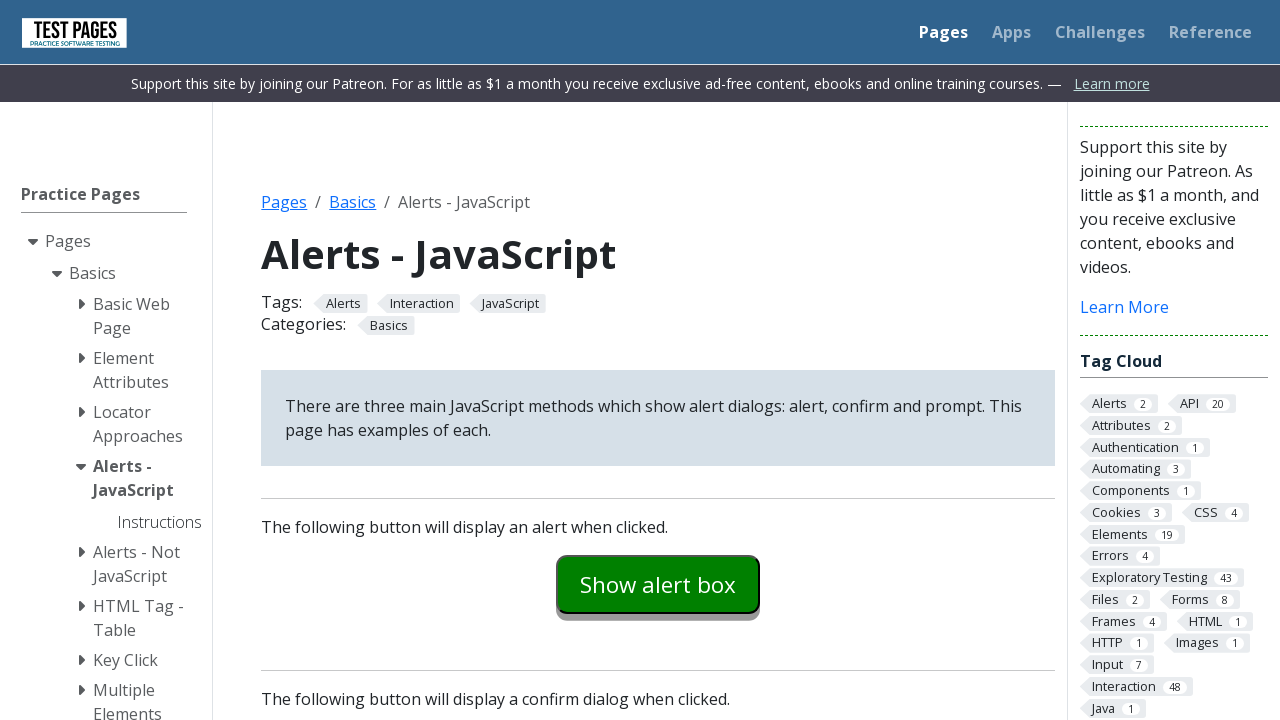

Set up dialog handler to accept confirm dialogs
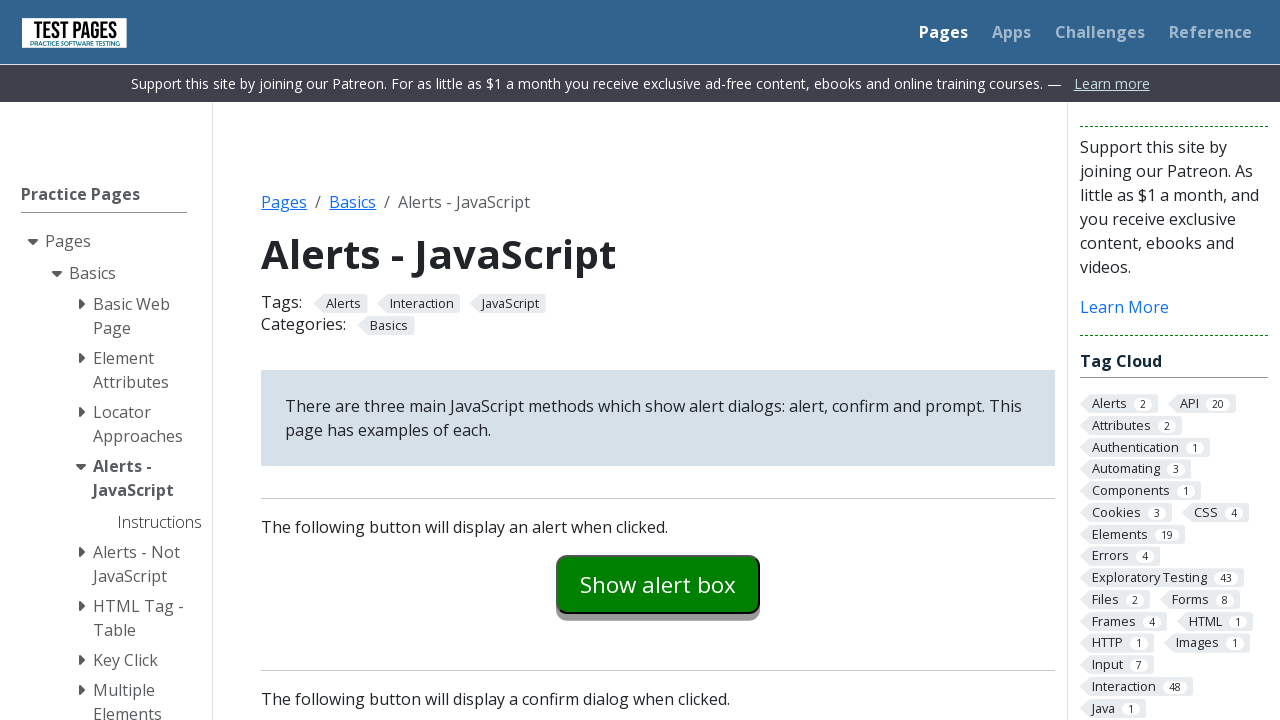

Clicked the confirm example button at (658, 360) on xpath=//*[@id='confirmexample']
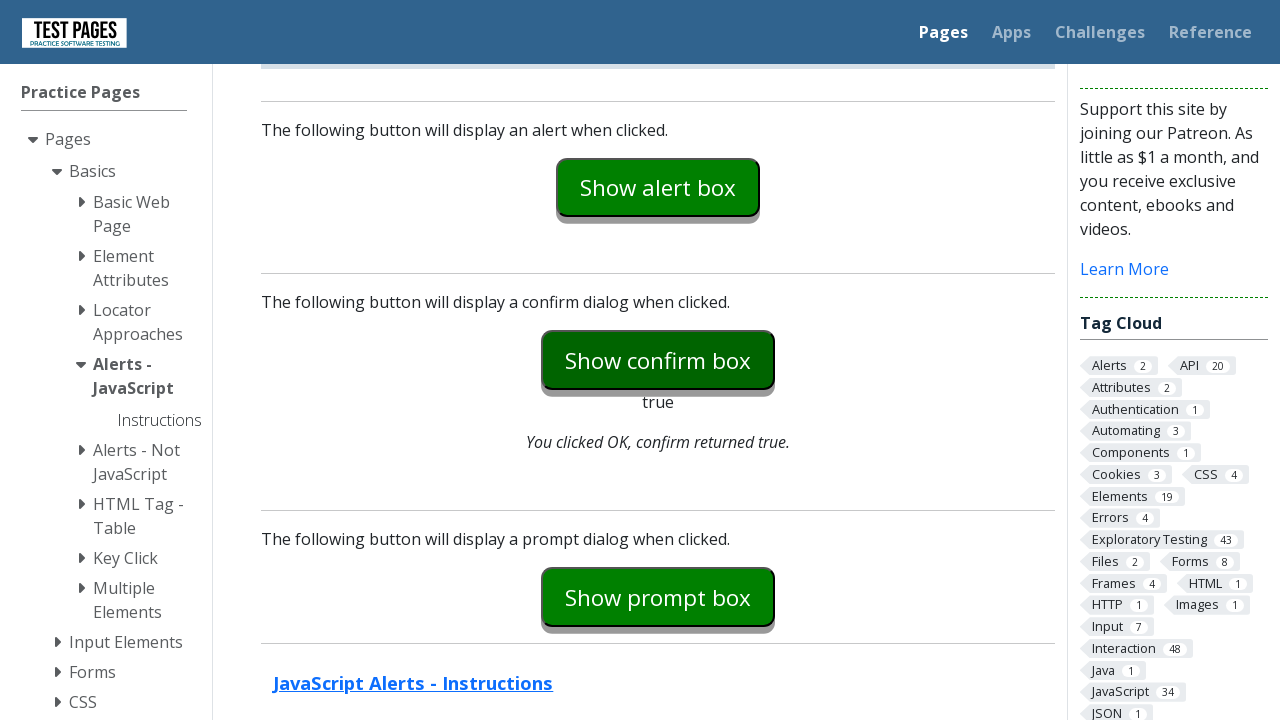

Waited for confirm return element to be visible
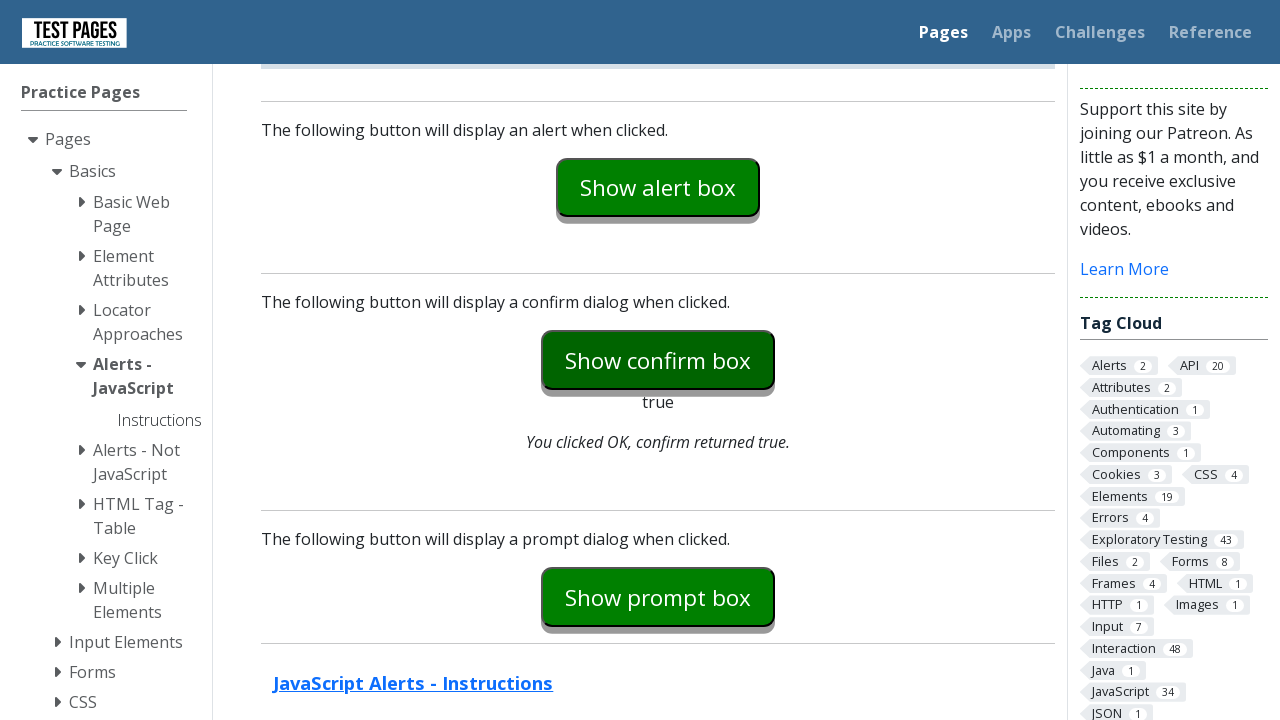

Verified confirm return value shows 'true'
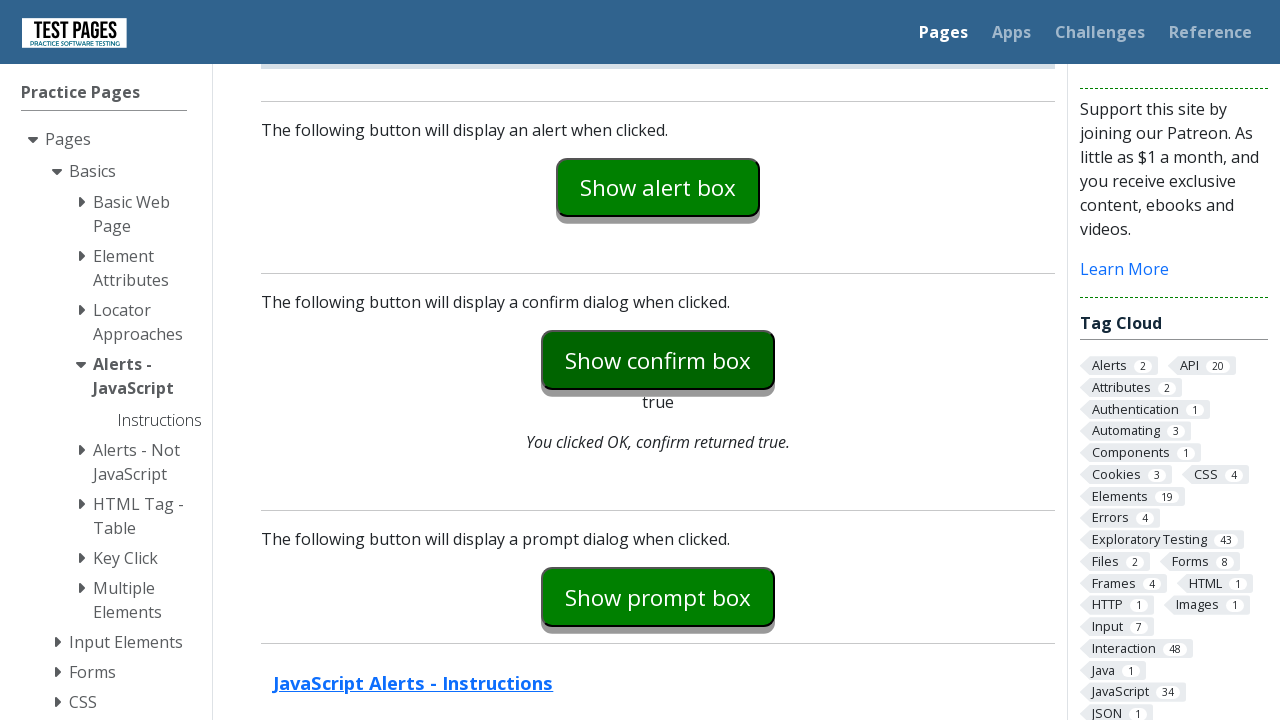

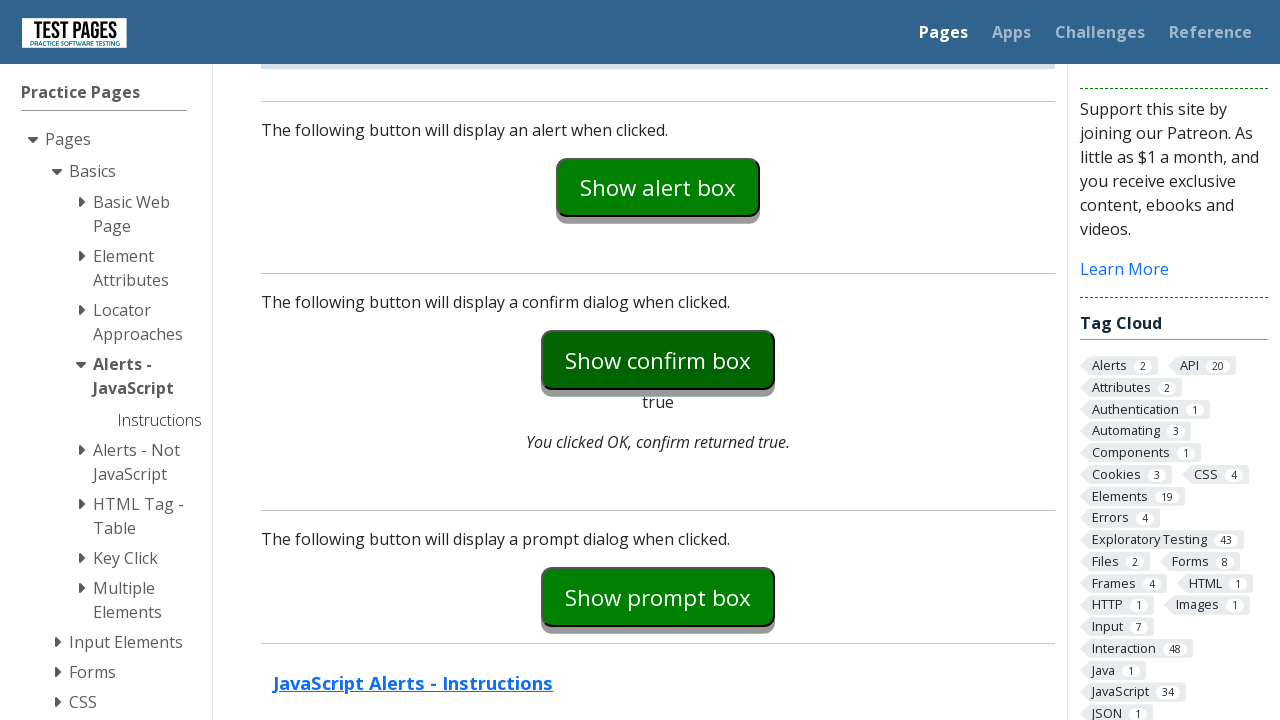